Navigates to Freshworks homepage and verifies the page title is accessible

Starting URL: https://www.freshworks.com/

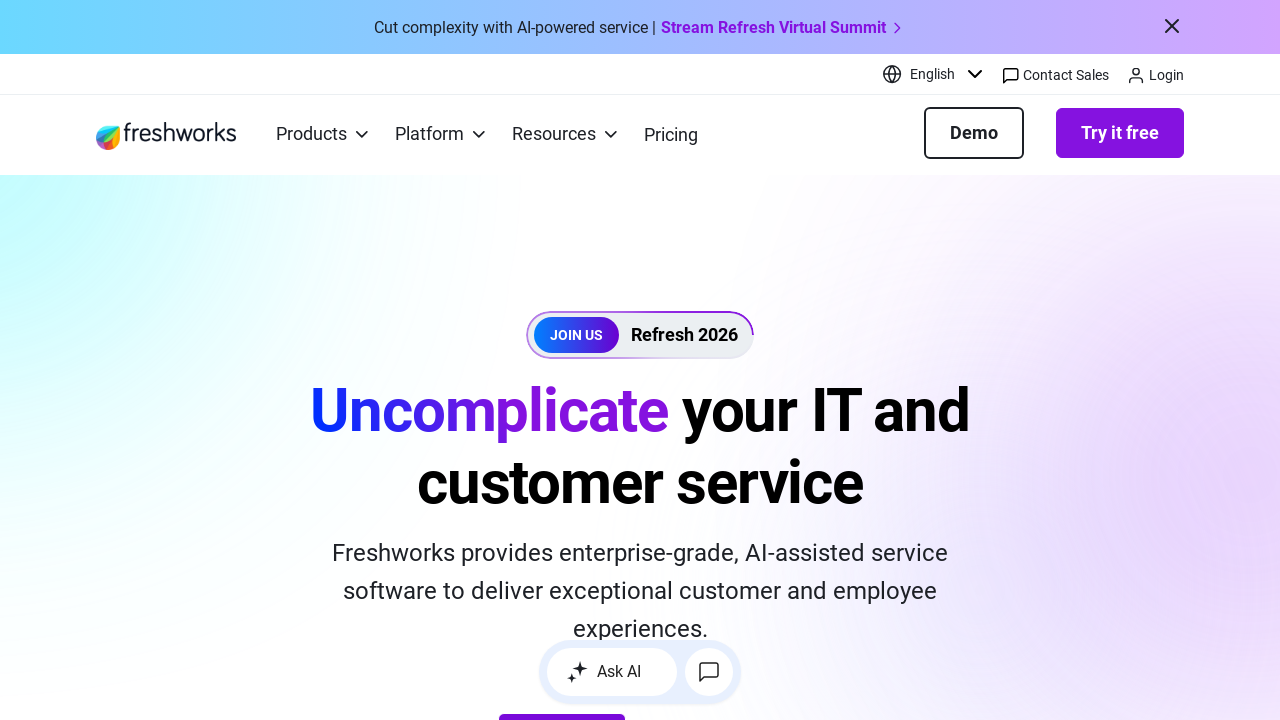

Navigated to Freshworks homepage
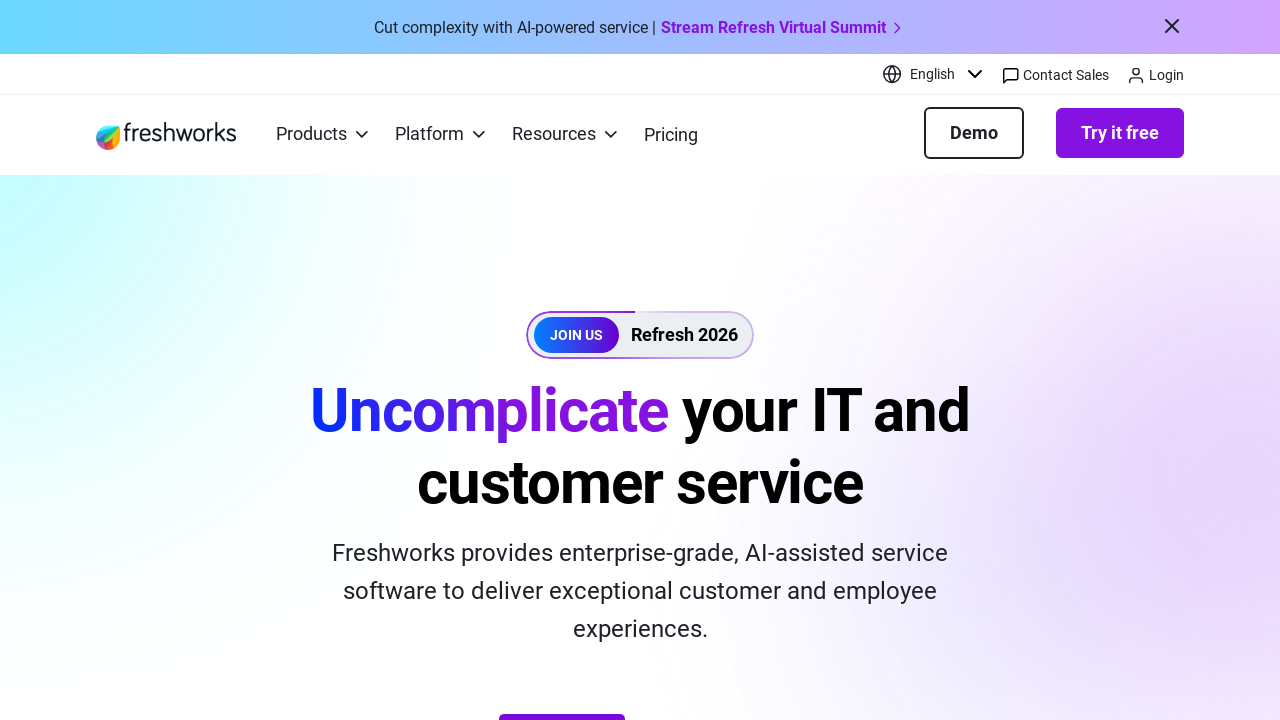

Verified page title is accessible and not empty
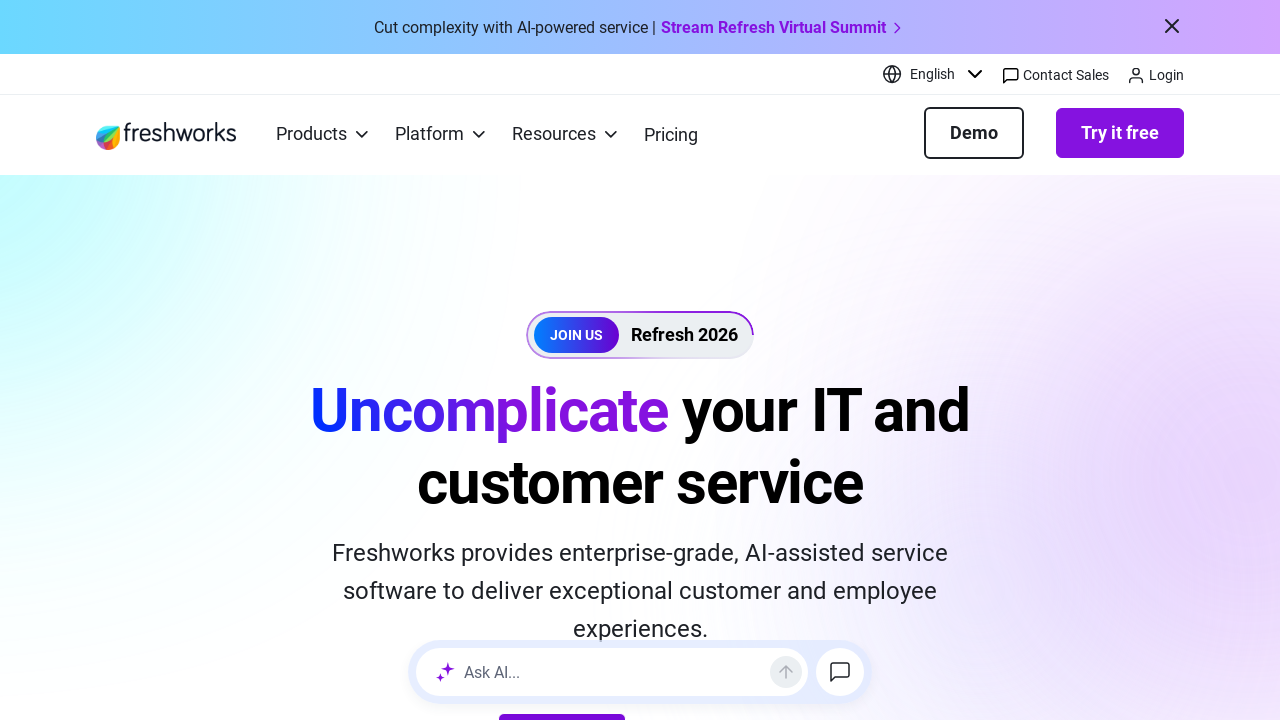

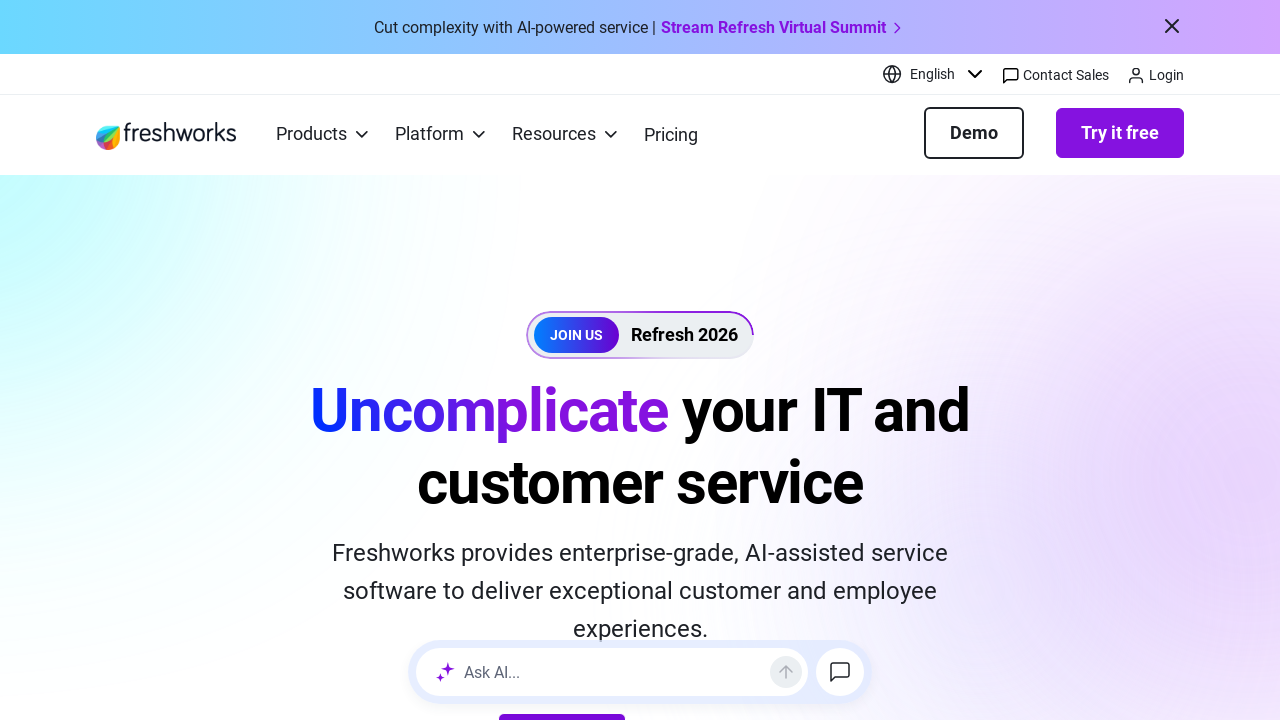